Tests double-click functionality on W3Schools demo page by entering text in a field and double-clicking a button to copy the text to another field

Starting URL: https://www.w3schools.com/tags/tryit.asp?filename=tryhtml5_ev_ondblclick3

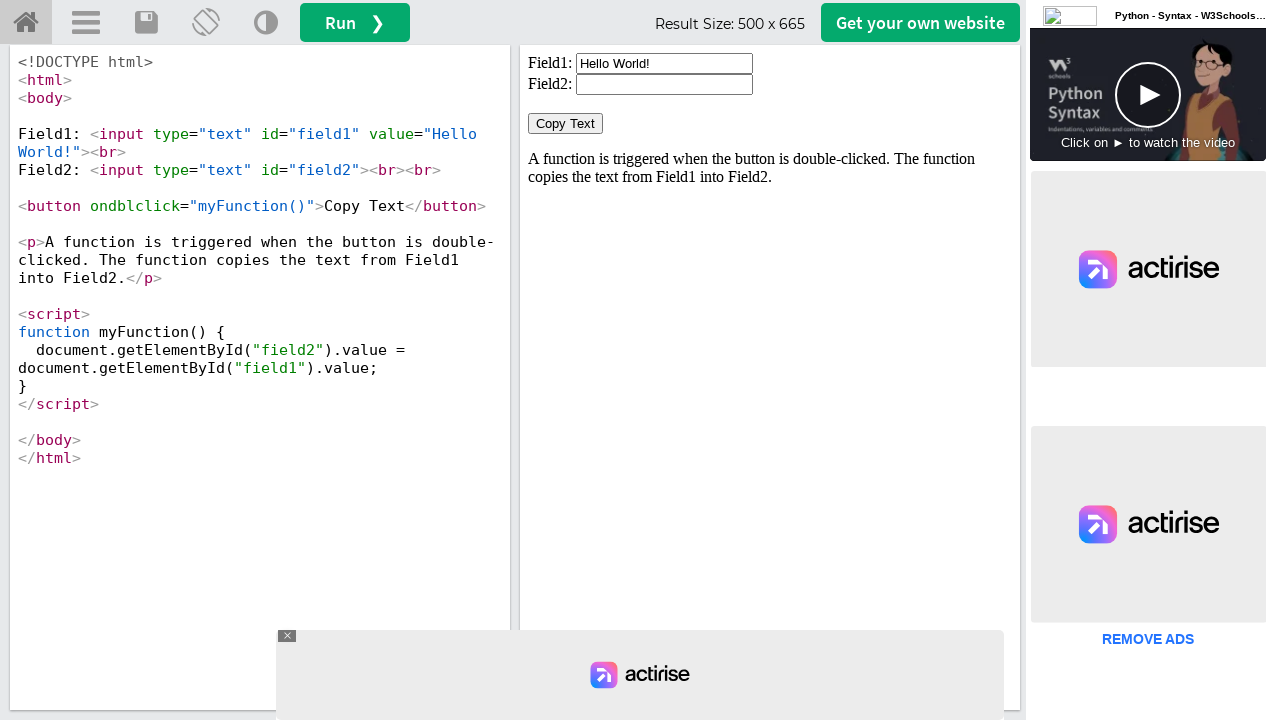

Located iframe containing the demo
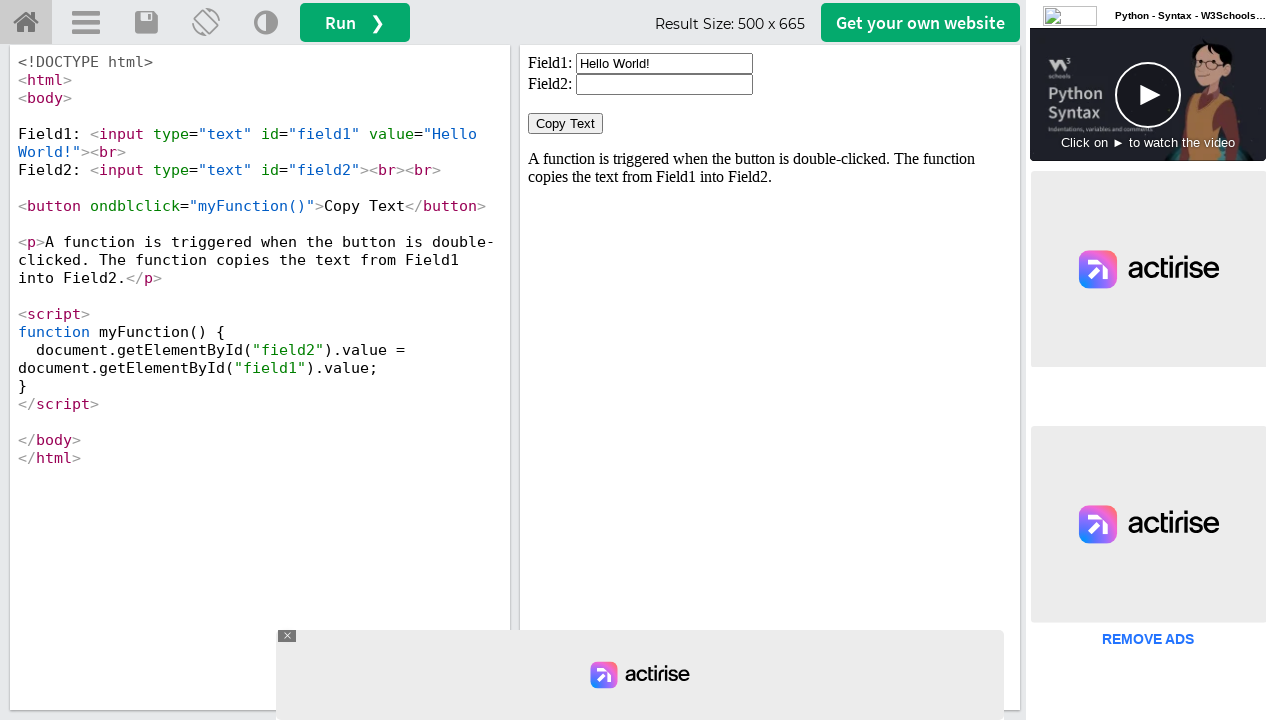

Cleared the first input field on iframe#iframeResult >> nth=0 >> internal:control=enter-frame >> input#field1
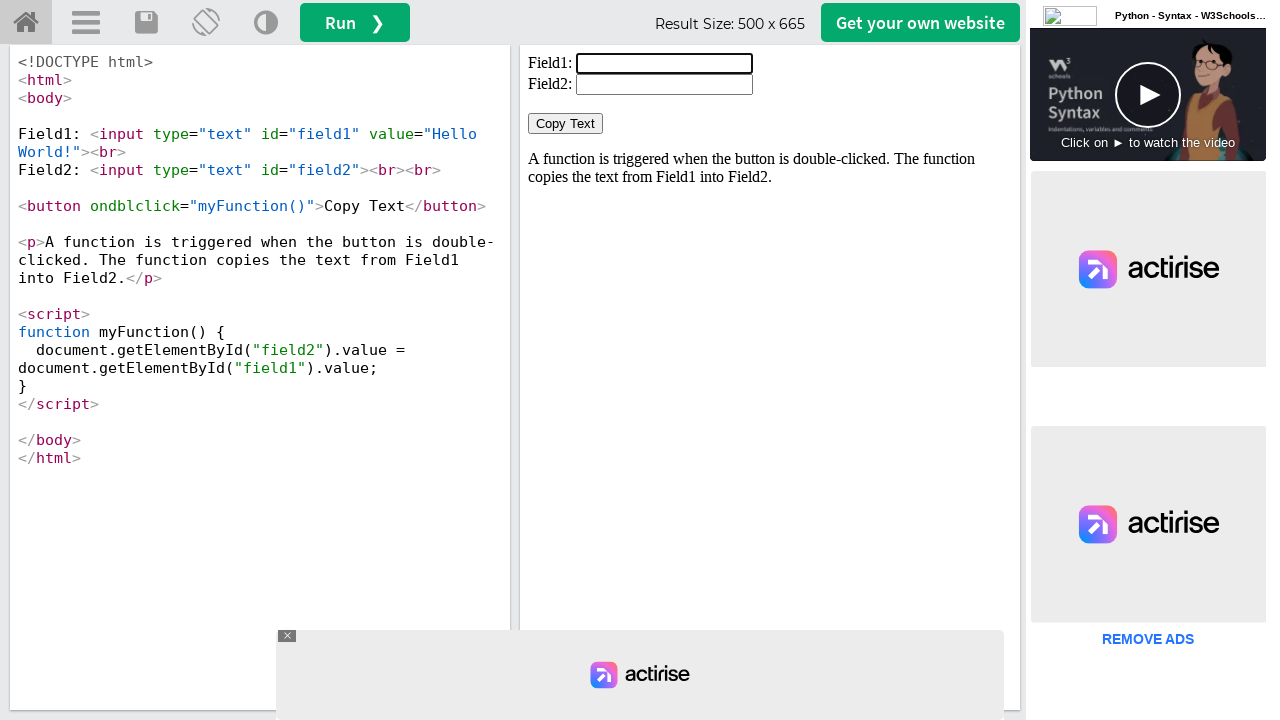

Filled first input field with 'WELCOME' on iframe#iframeResult >> nth=0 >> internal:control=enter-frame >> input#field1
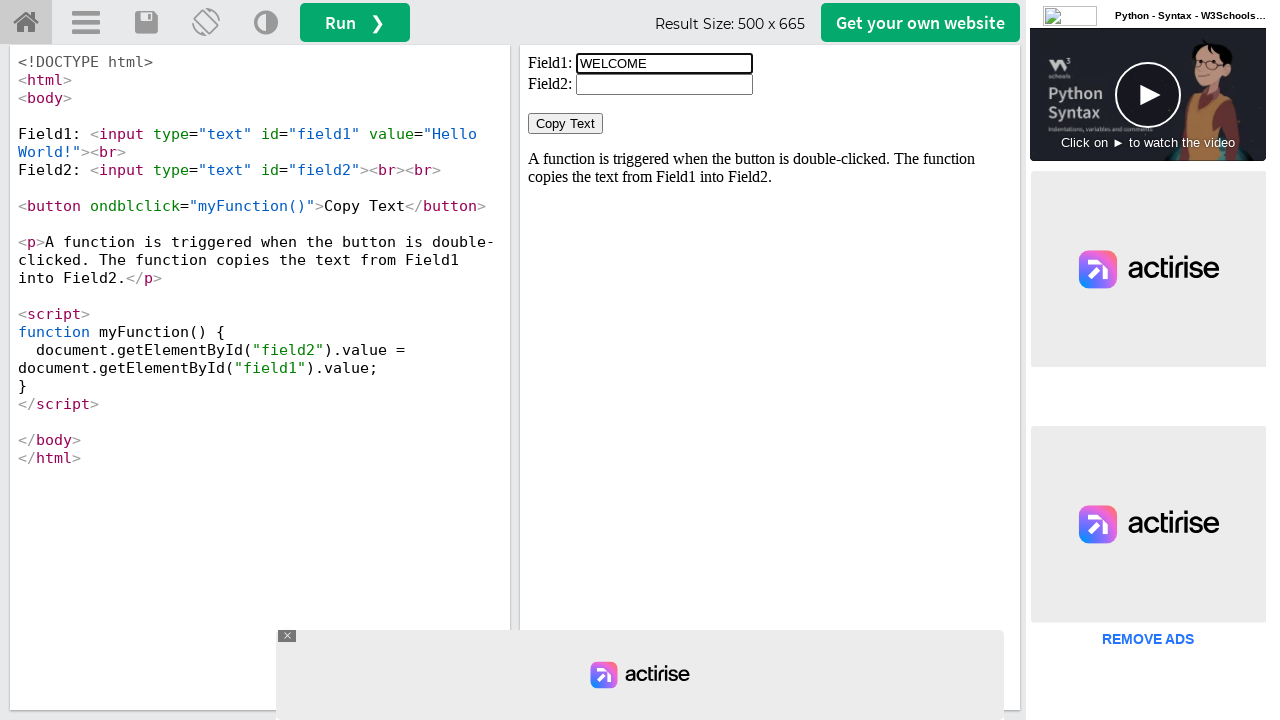

Double-clicked the 'Copy Text' button at (566, 124) on iframe#iframeResult >> nth=0 >> internal:control=enter-frame >> button:has-text(
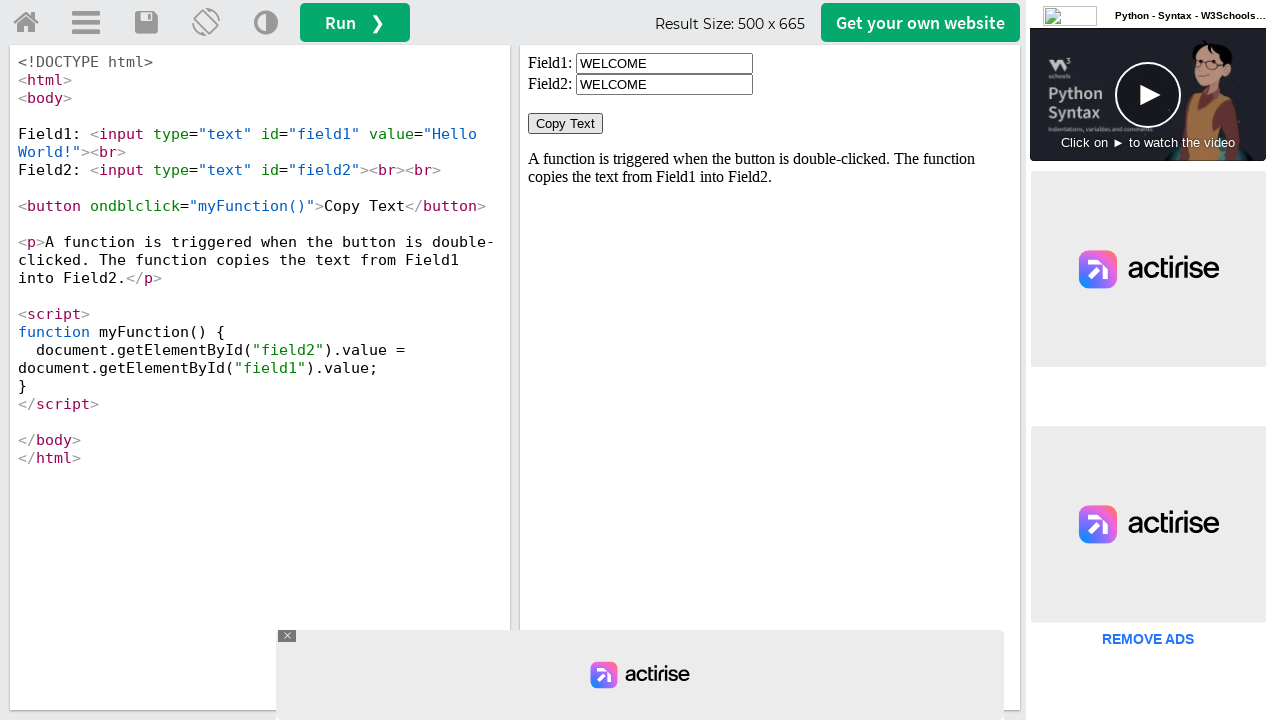

Retrieved value from second input field
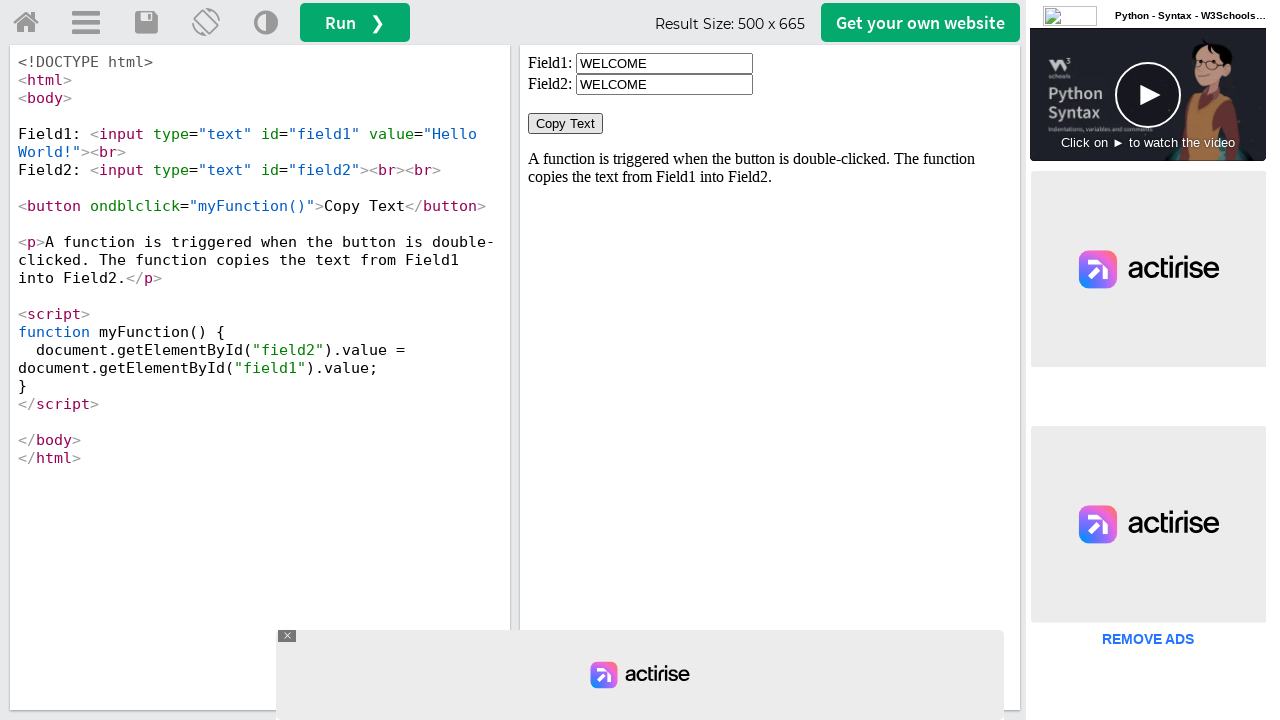

Verified that text 'WELCOME' was successfully copied to the second field
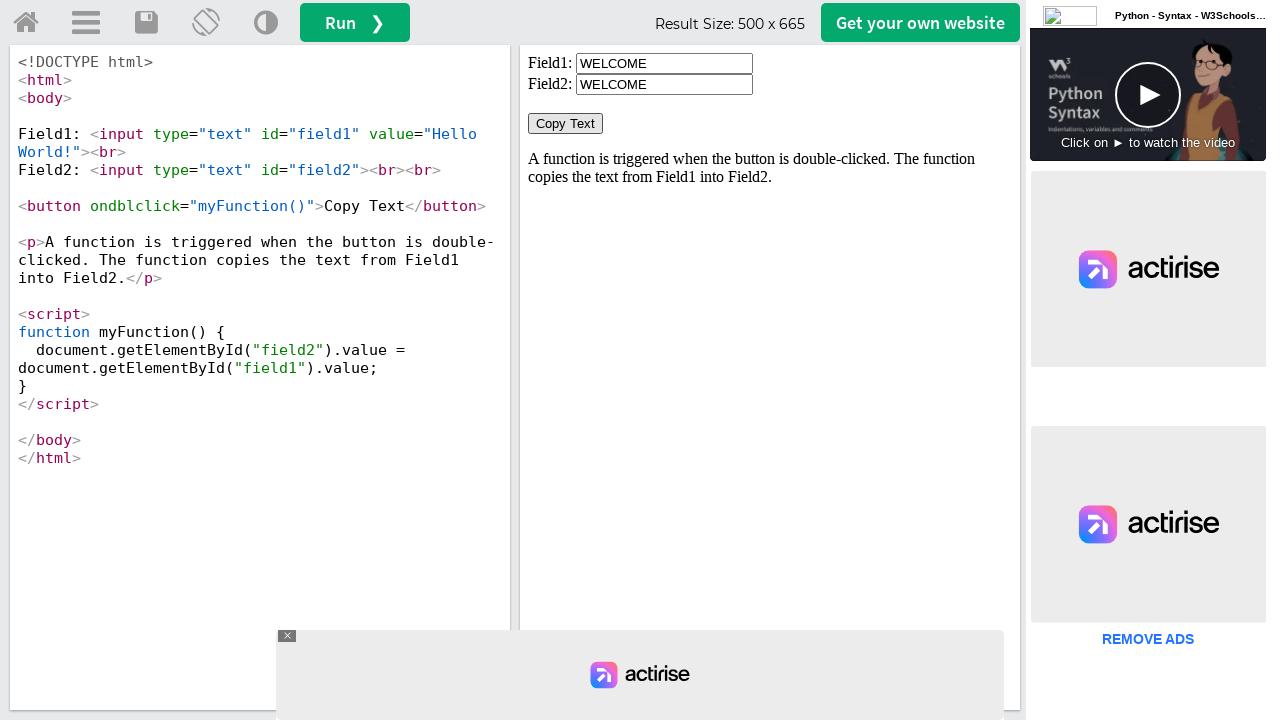

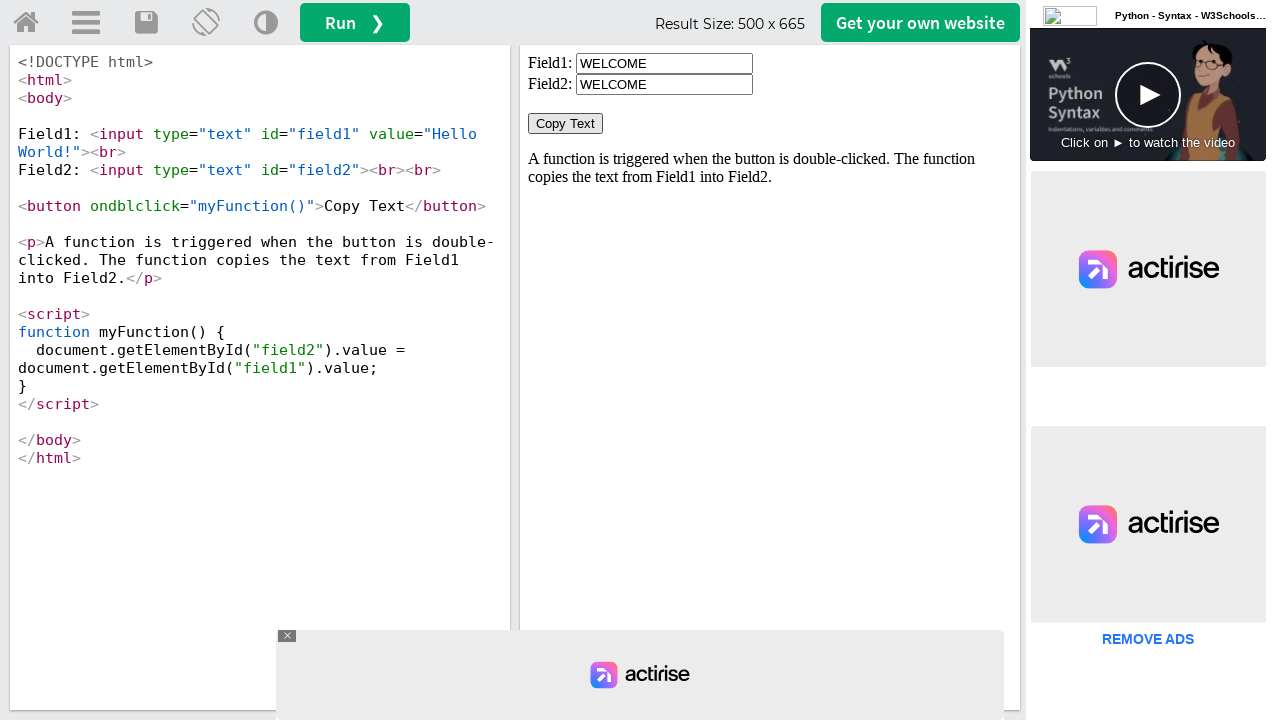